Tests keyboard actions on a text comparison website by typing text, selecting all with Ctrl+A, copying with Ctrl+C, tabbing to next field, and pasting with Ctrl+V

Starting URL: https://text-compare.com/

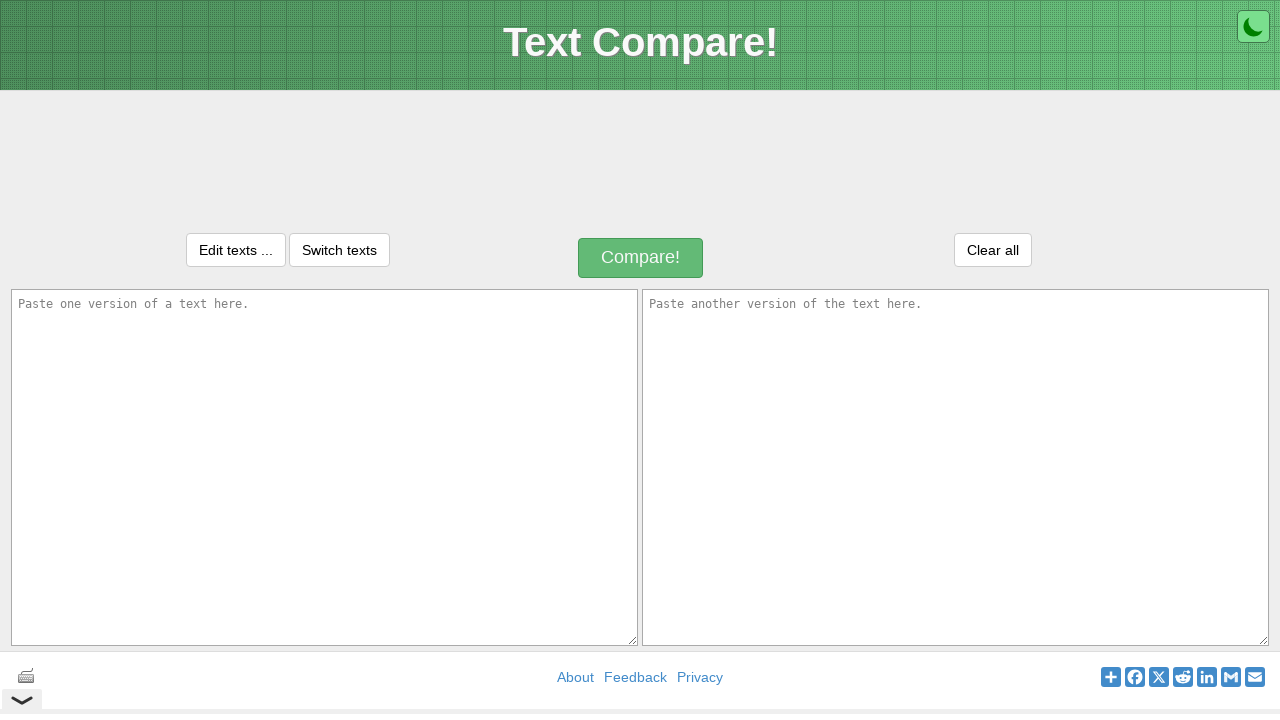

Typed 'Welcome to keyboard actions' into the first text field on #inputText1
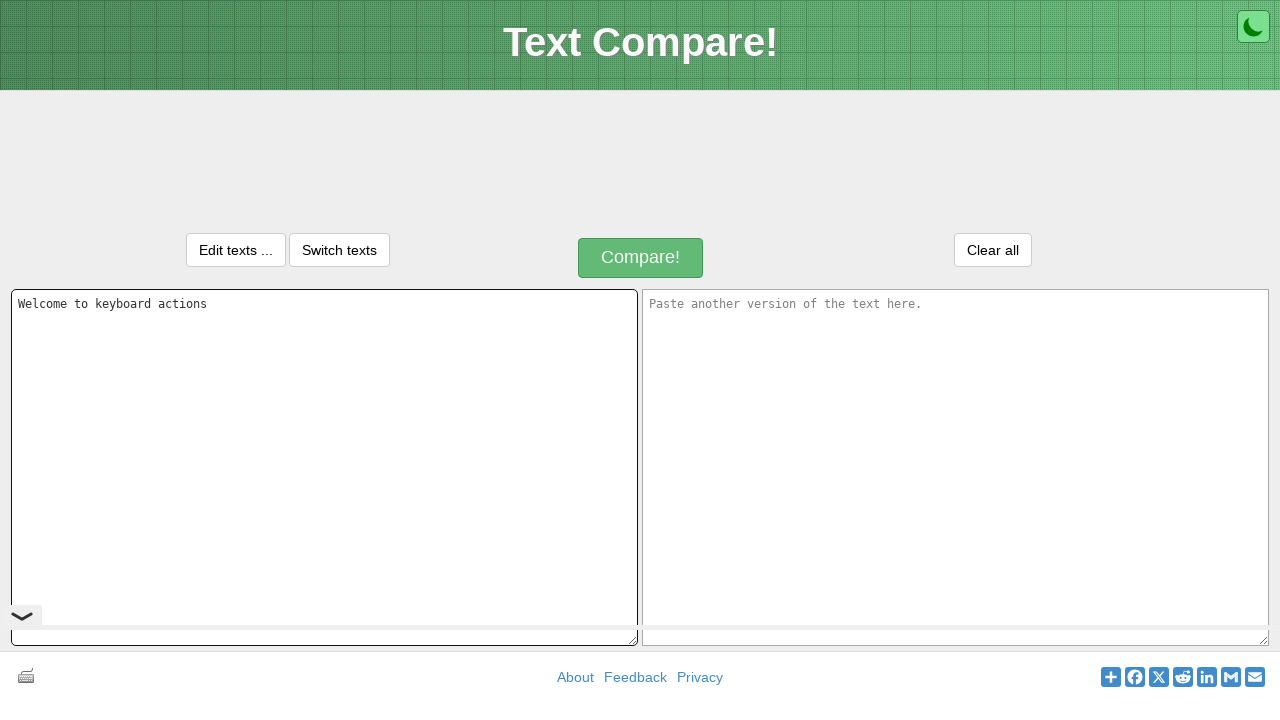

Clicked on the first text field to focus it at (324, 467) on #inputText1
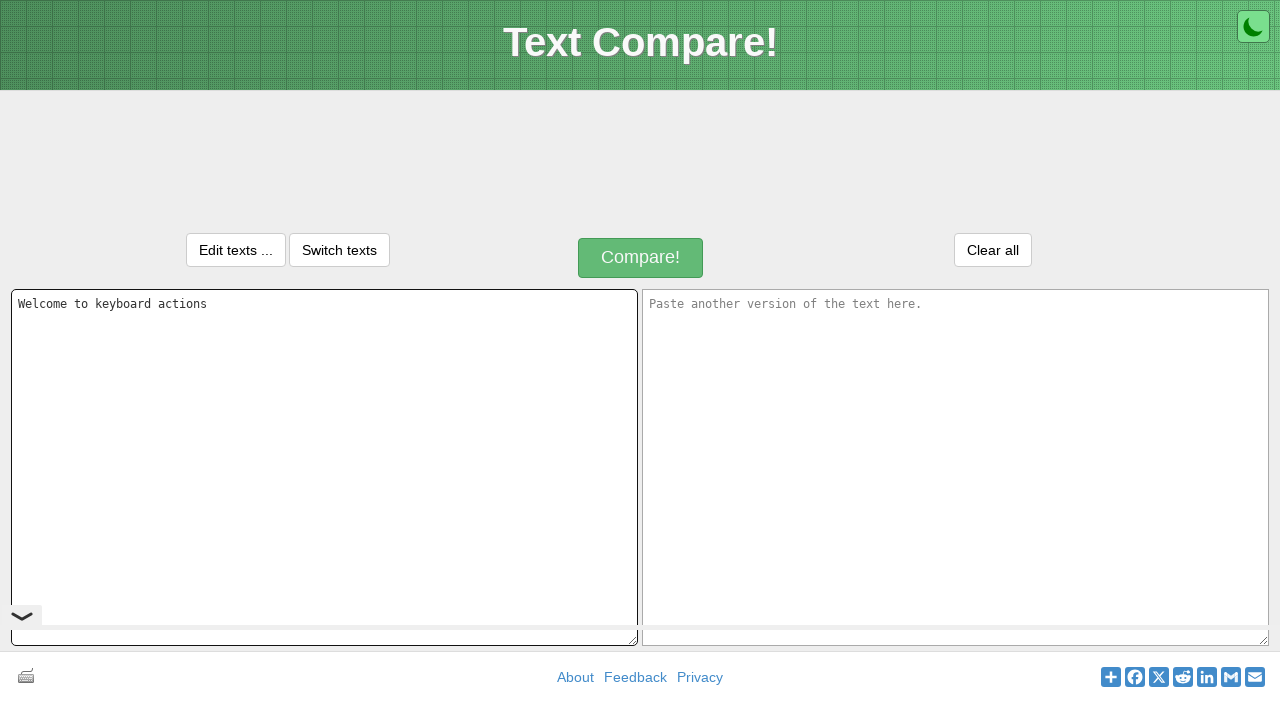

Pressed Ctrl+A to select all text
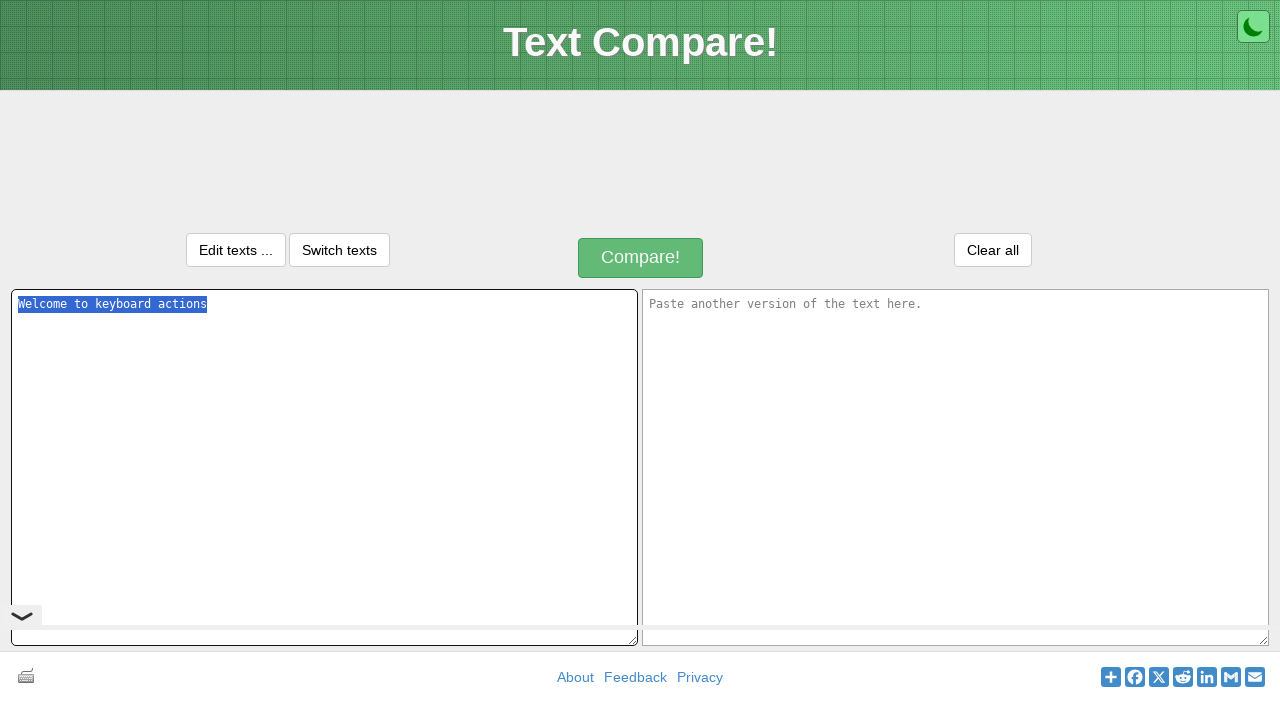

Pressed Ctrl+C to copy selected text to clipboard
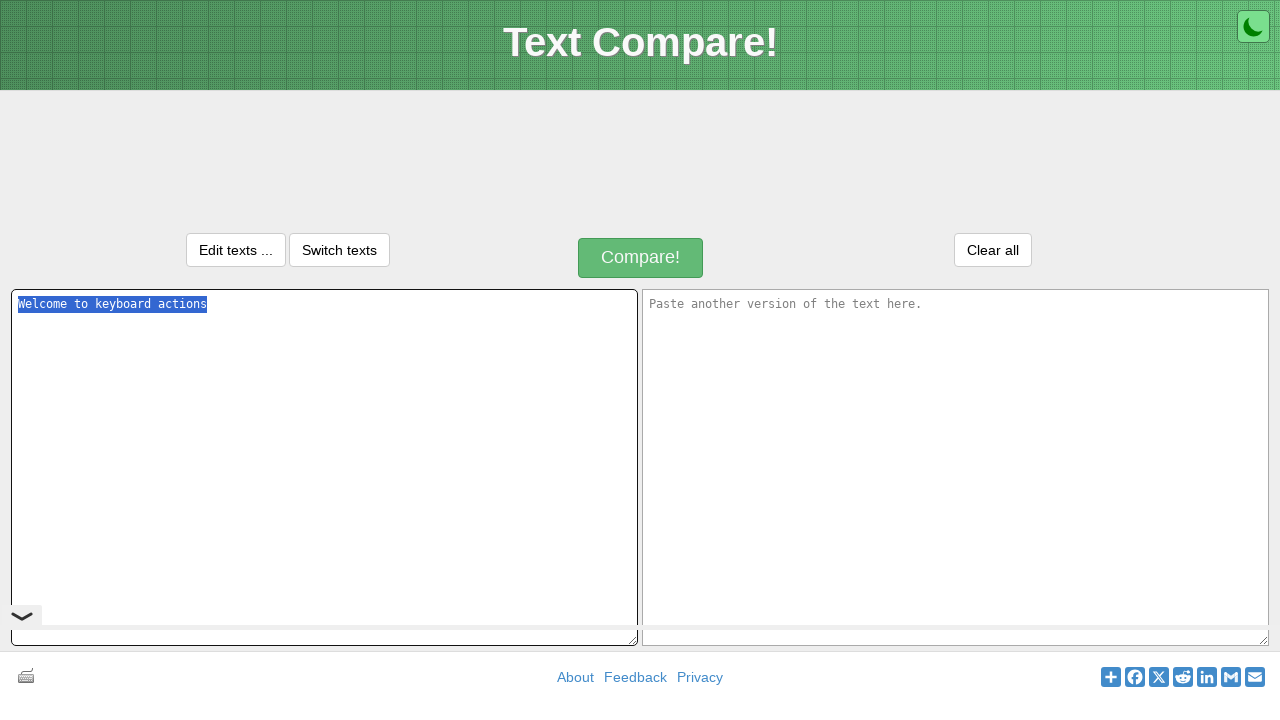

Pressed Tab to move focus to the next input field
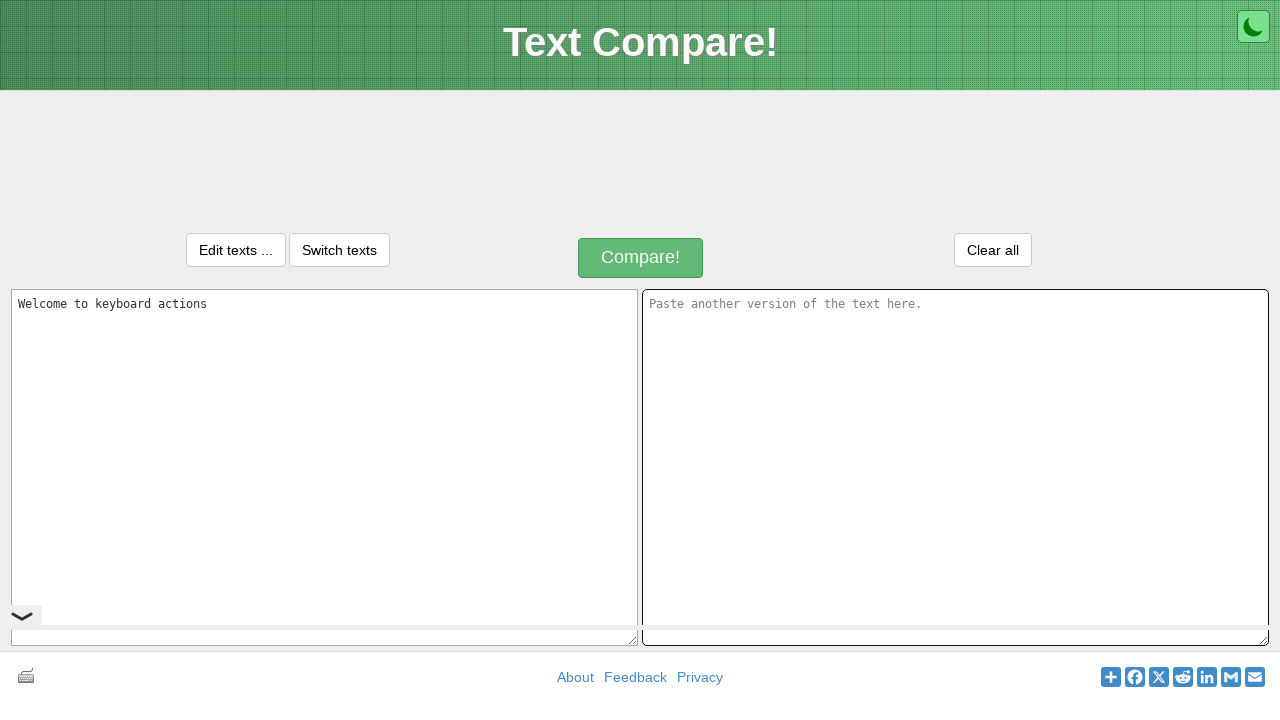

Pressed Ctrl+V to paste text from clipboard into the second field
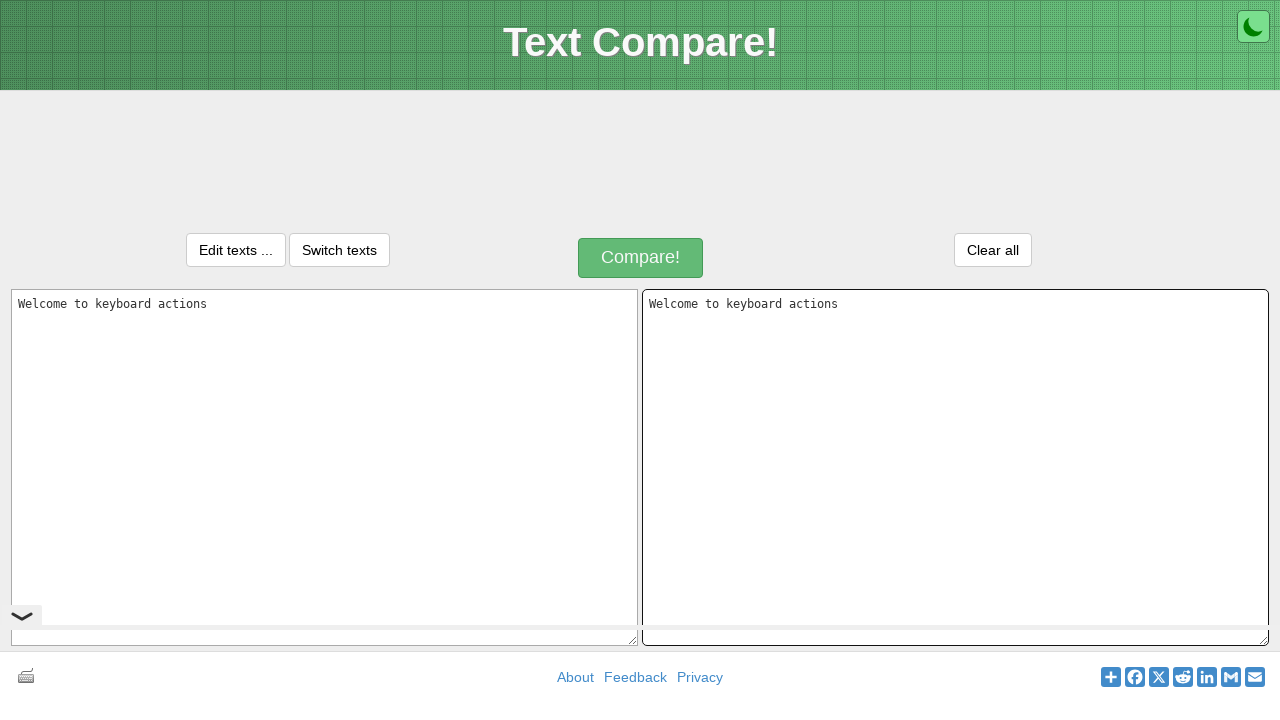

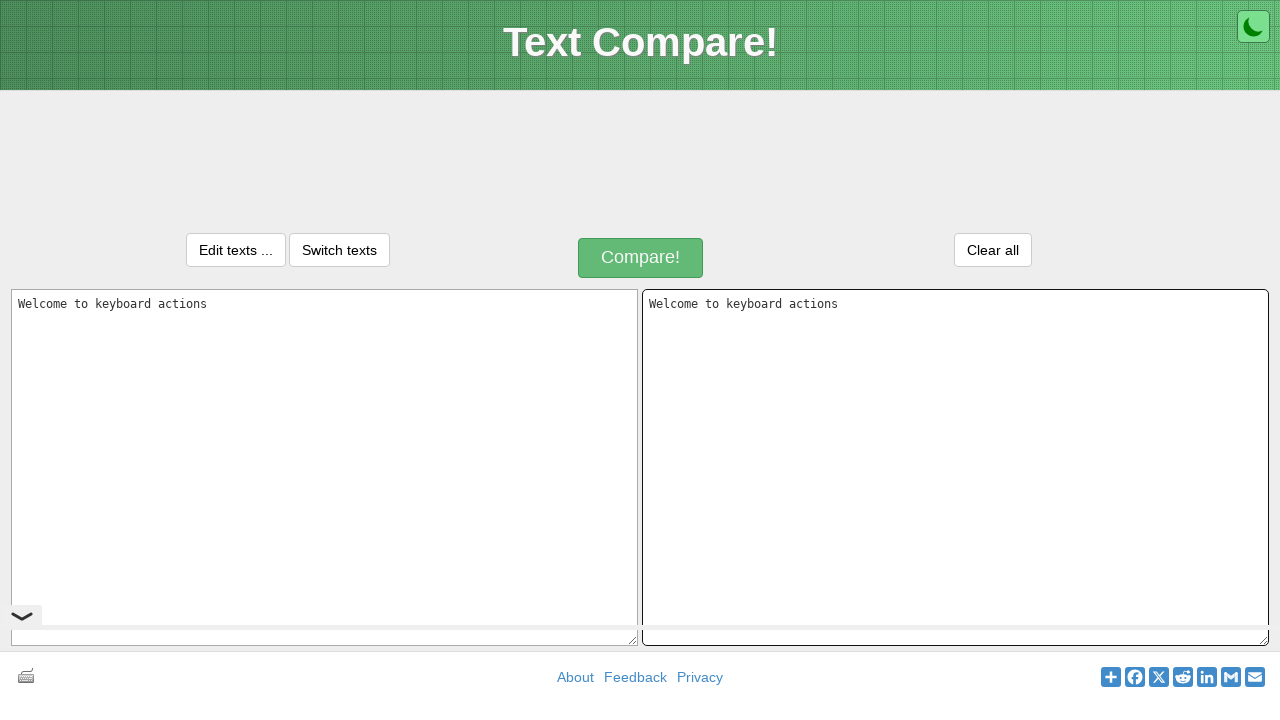